Tests dynamic loading functionality by clicking a start button and waiting for "Hello World!" text to appear

Starting URL: https://the-internet.herokuapp.com/dynamic_loading/1

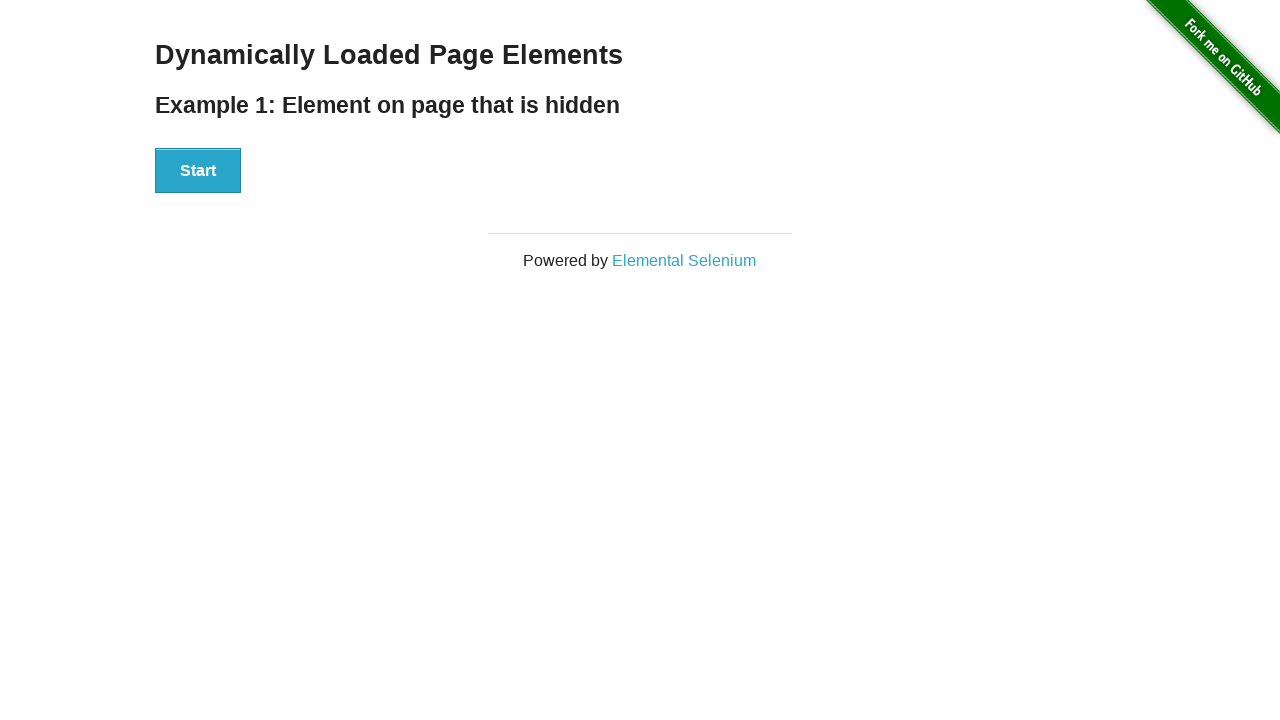

Clicked the start button at (198, 171) on xpath=//div[@id='start']//button
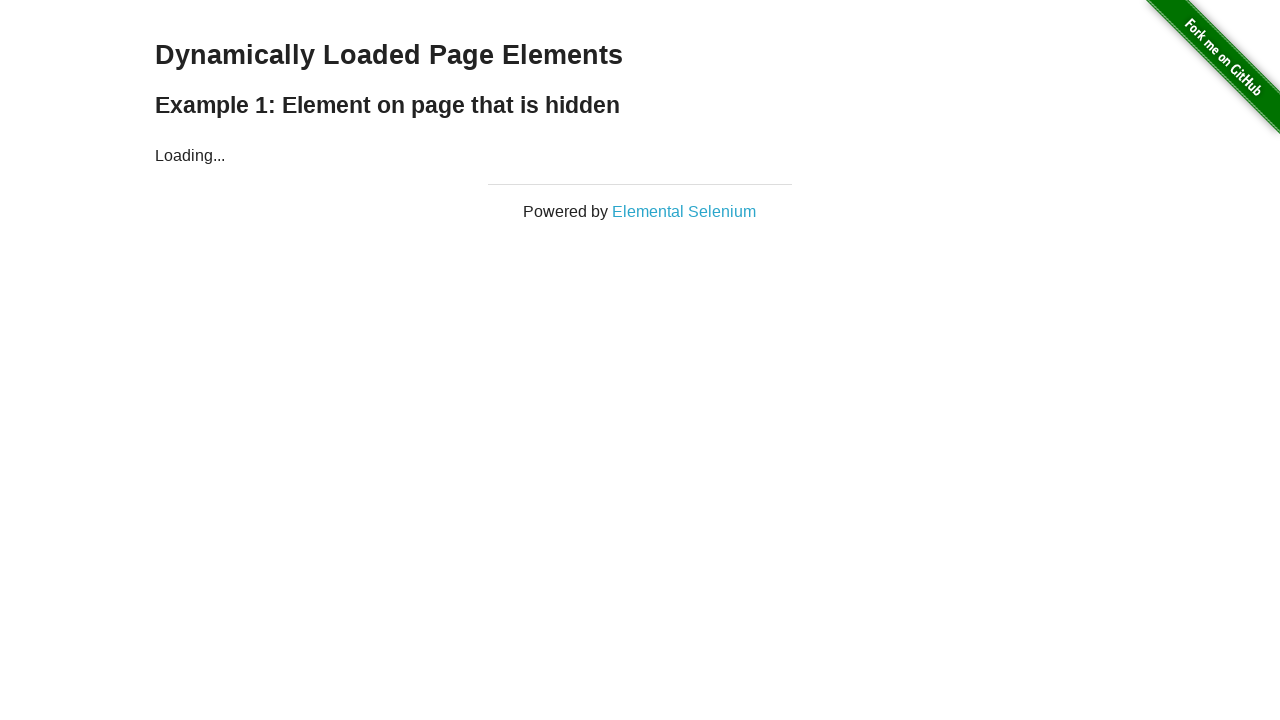

Finish element appeared after dynamic loading
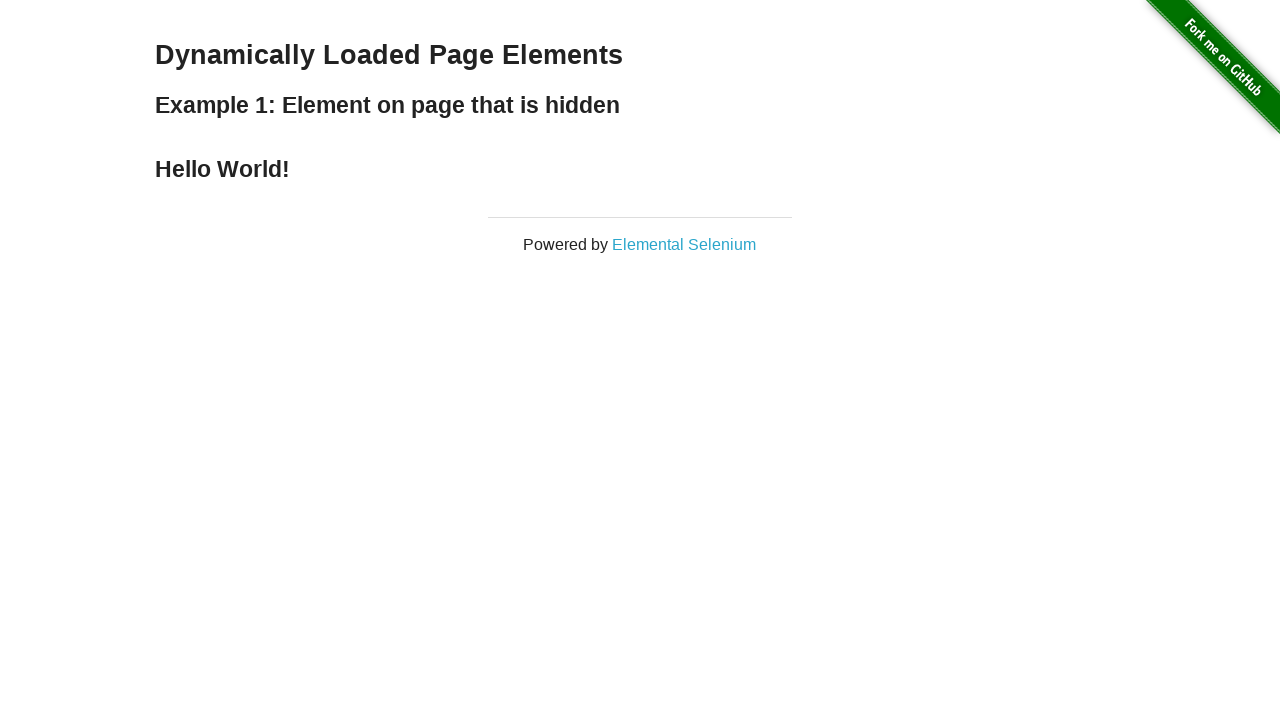

Retrieved text content from finish element
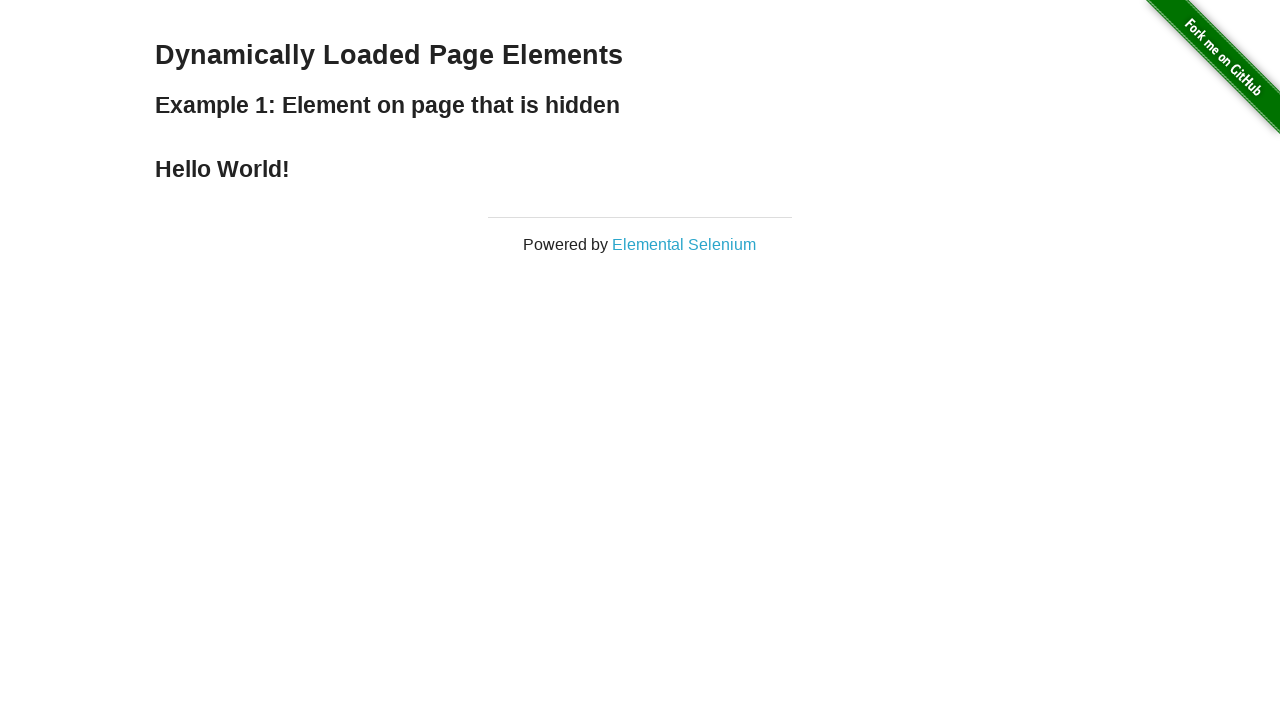

Verified that 'Hello World!' text is displayed
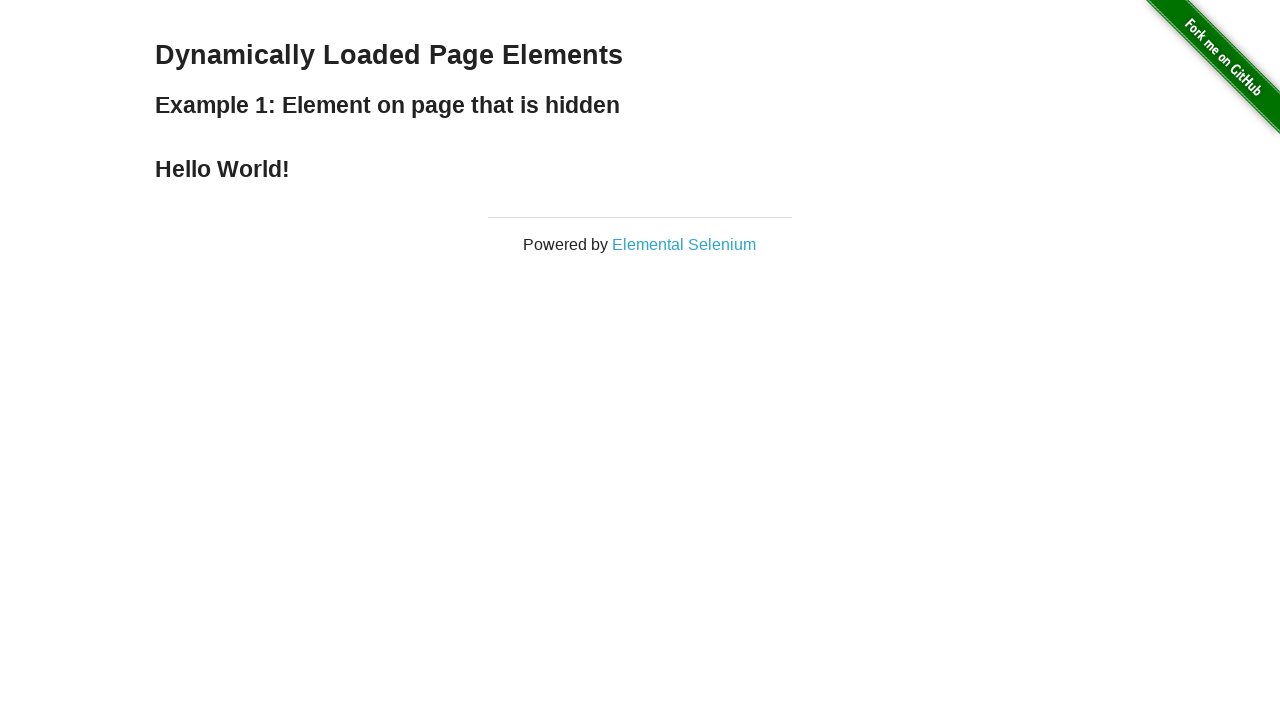

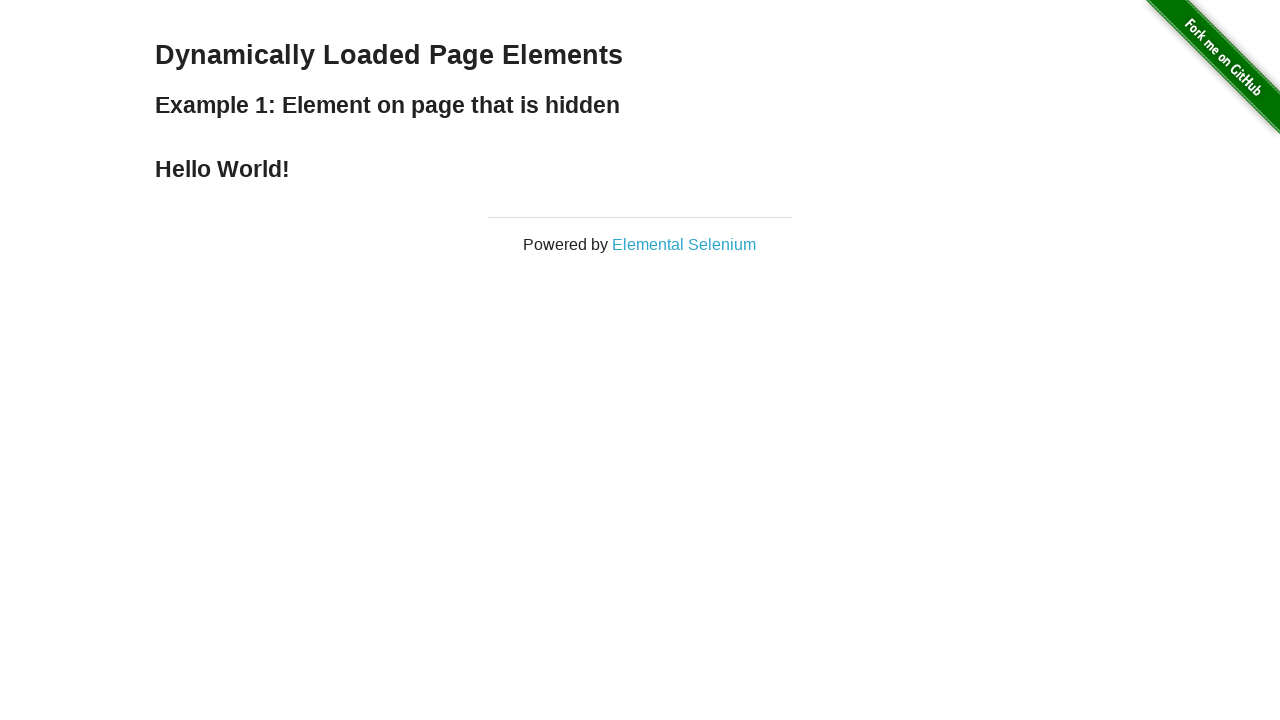